Tests drag and drop functionality on jQuery UI demo page by dragging an element and releasing it

Starting URL: https://jqueryui.com/droppable/

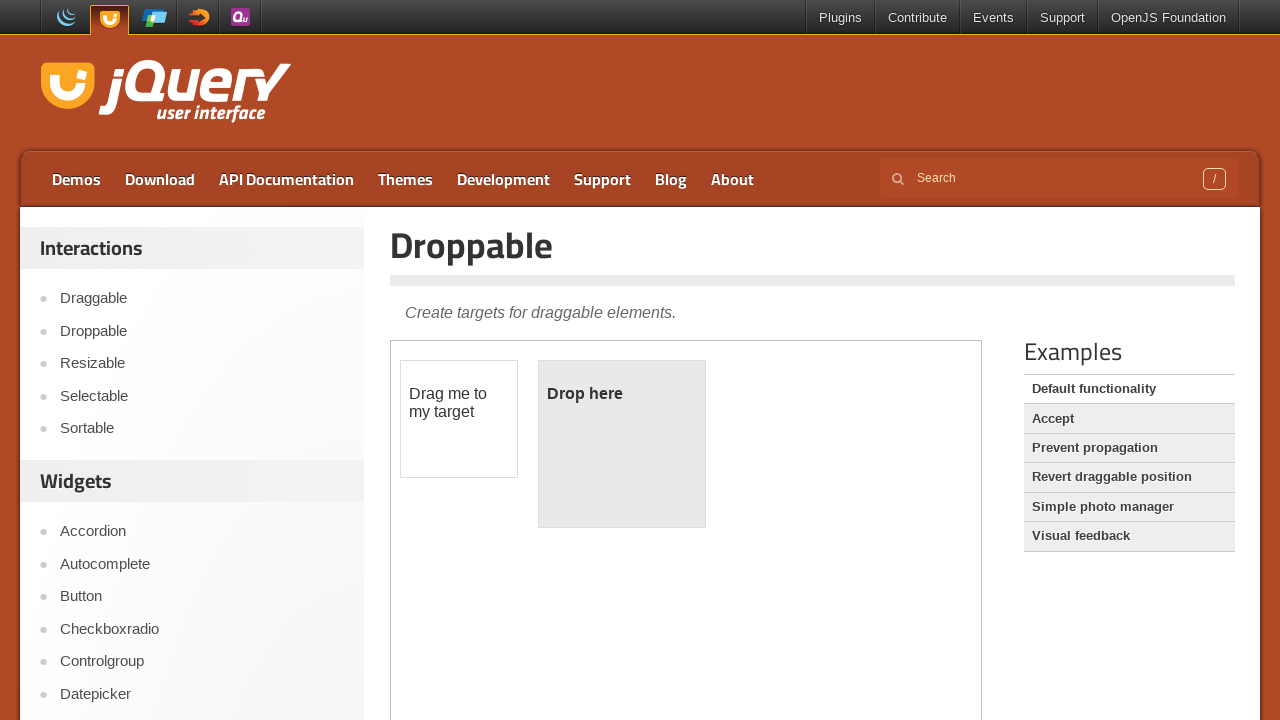

Located the iframe containing the drag and drop demo
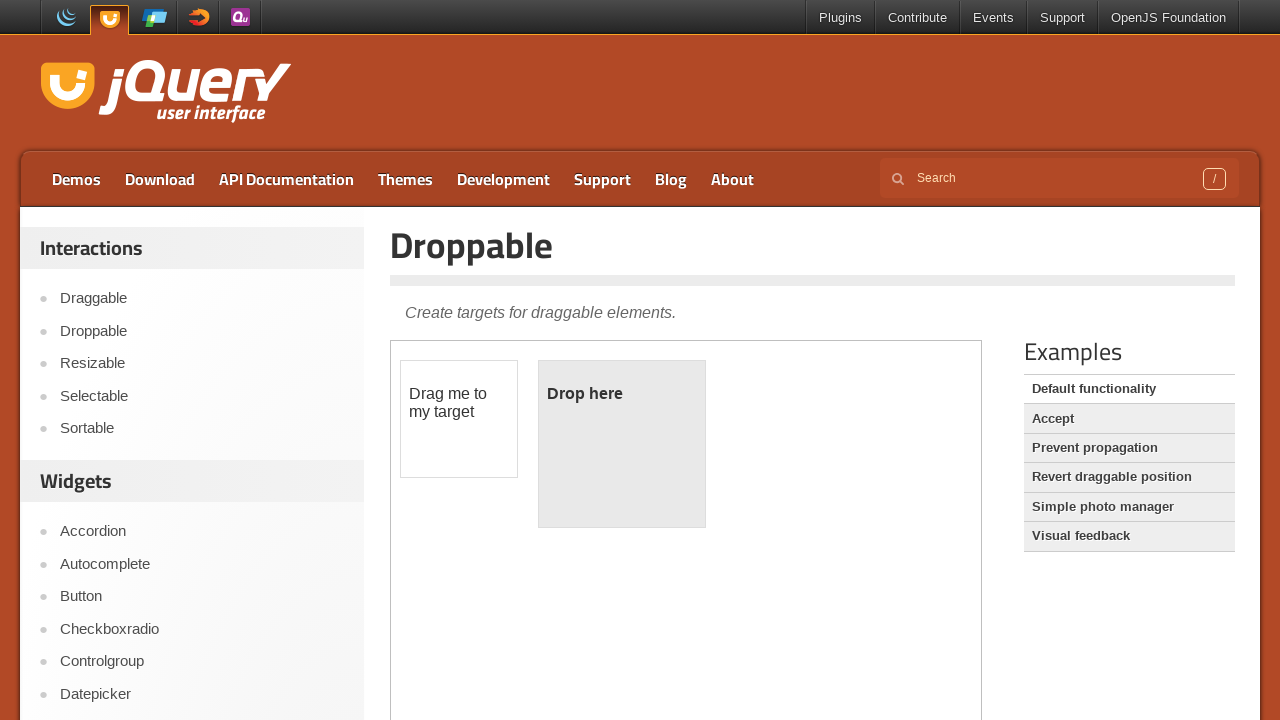

Located the draggable element
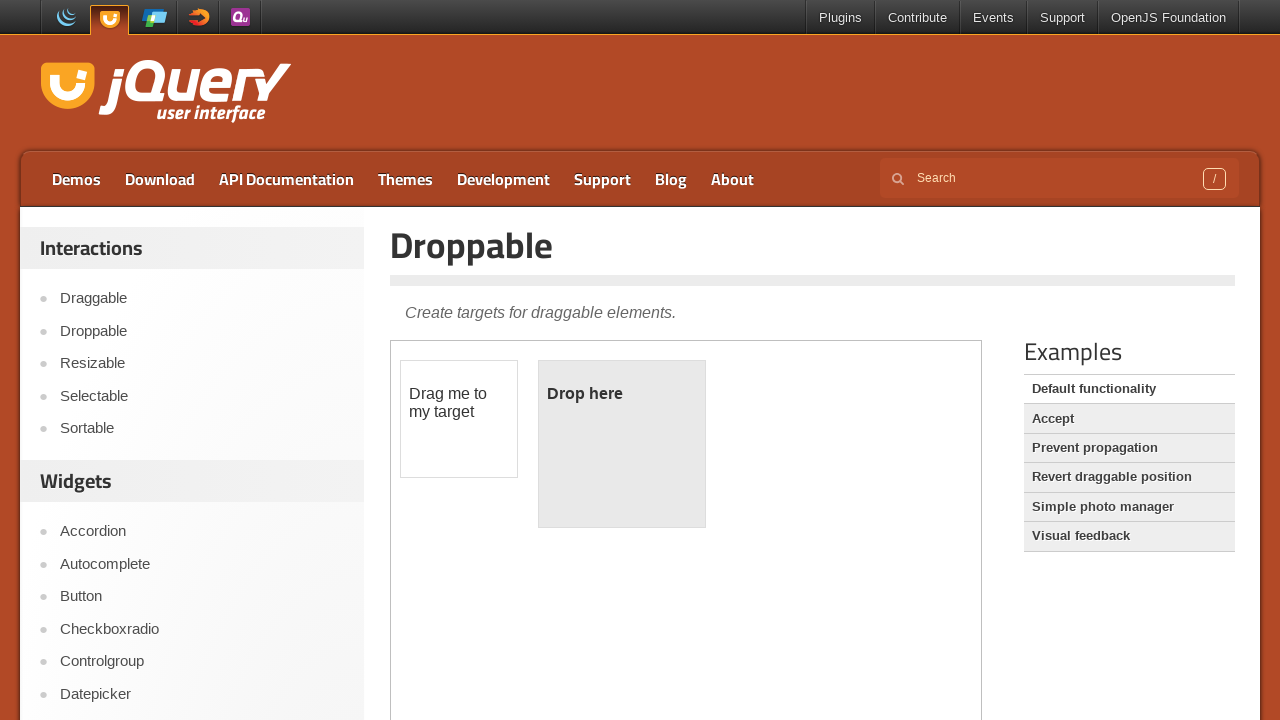

Located the droppable element
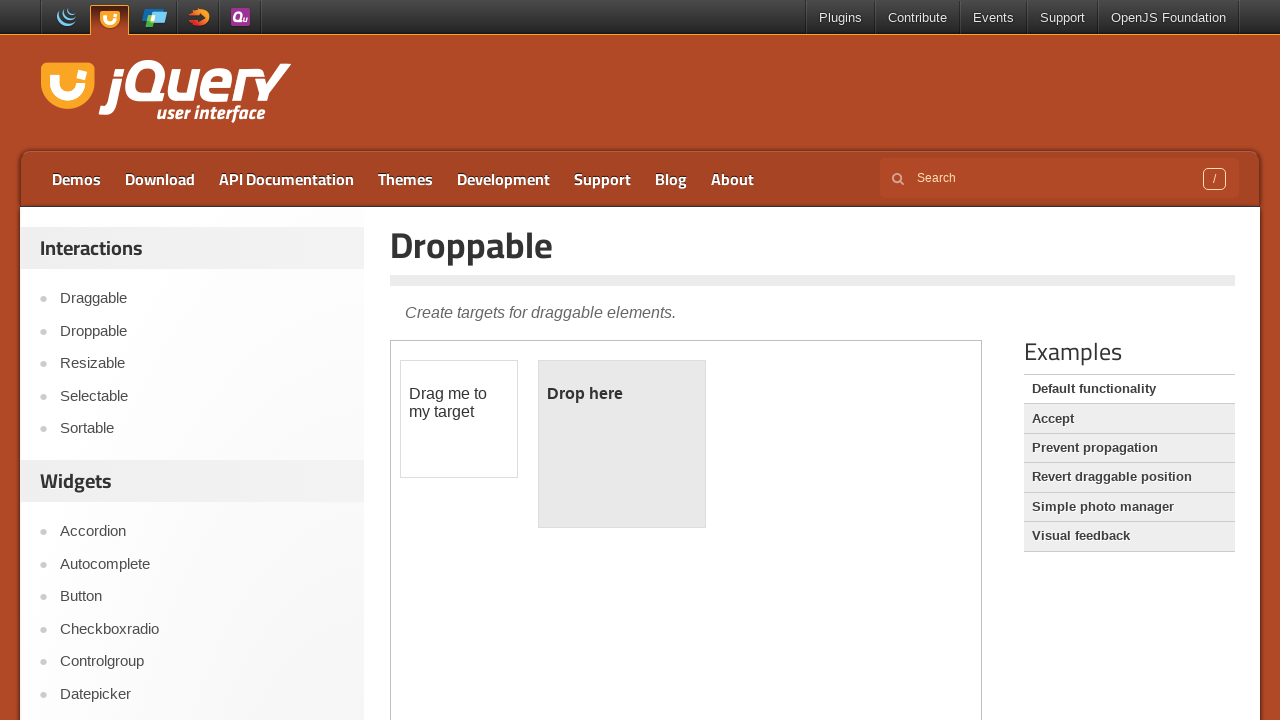

Dragged the draggable element and dropped it on the droppable element at (622, 444)
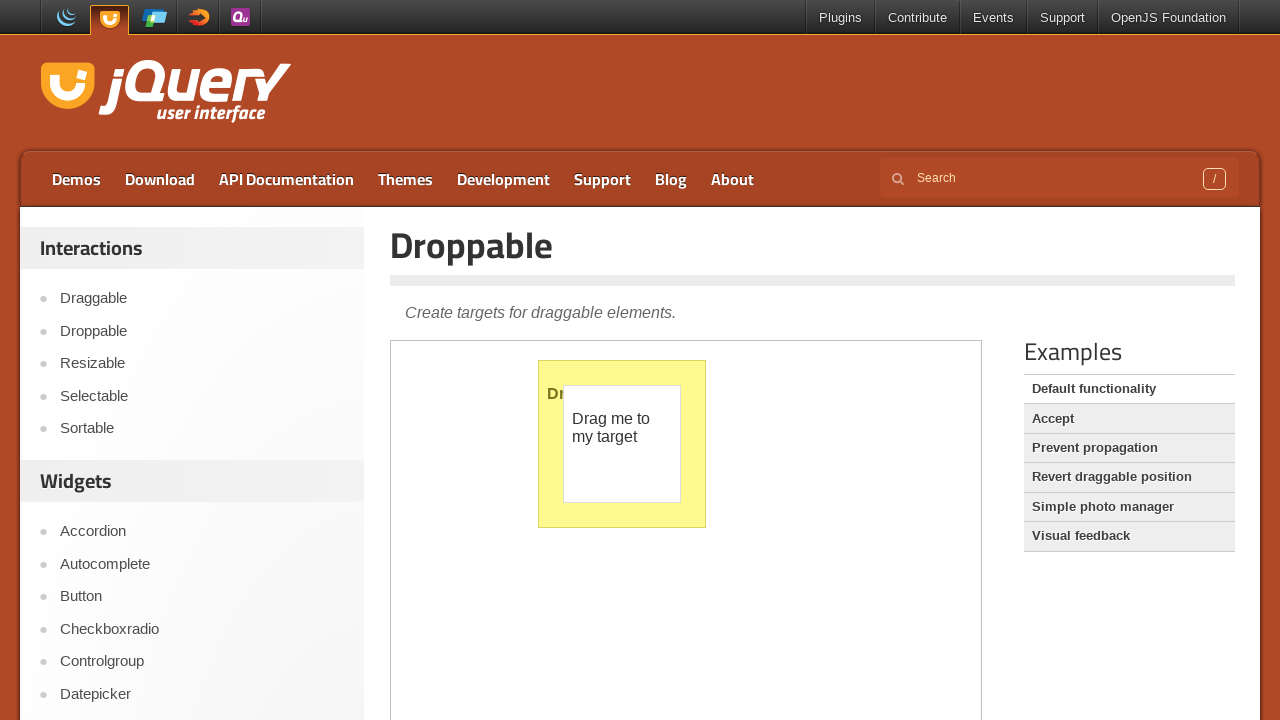

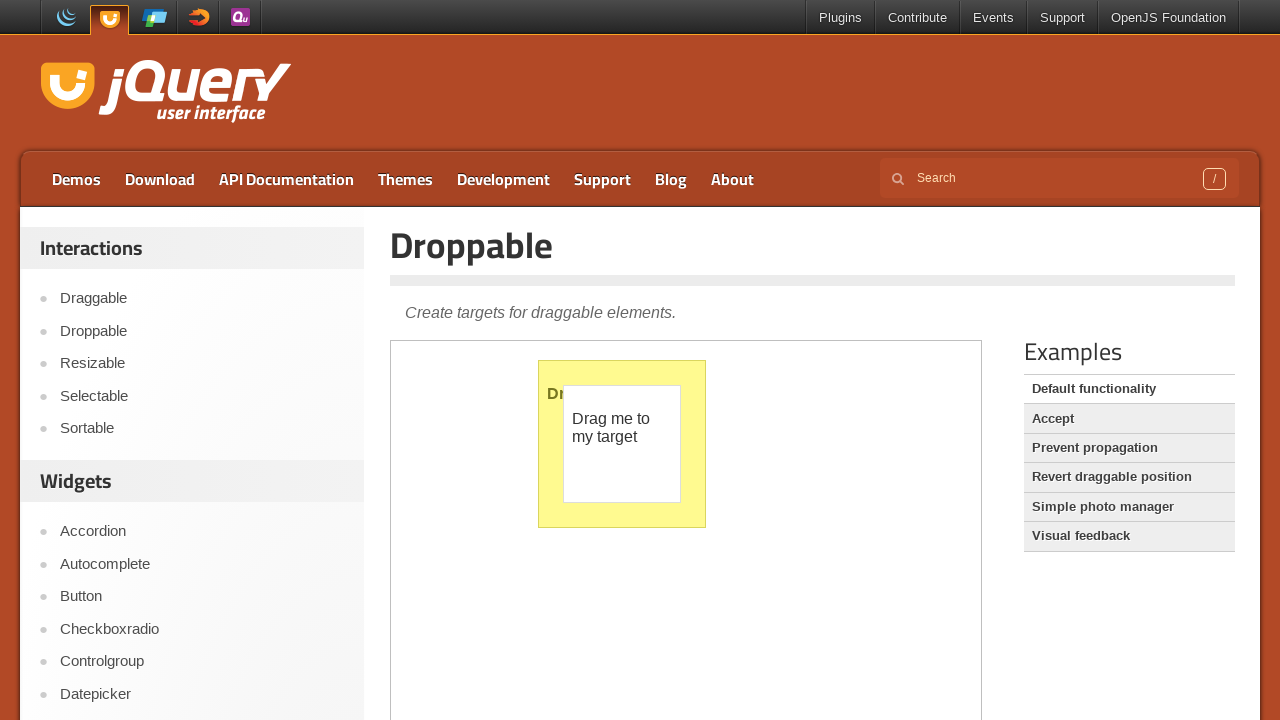